Tests that the Clear completed button displays correct text when items are completed

Starting URL: https://demo.playwright.dev/todomvc

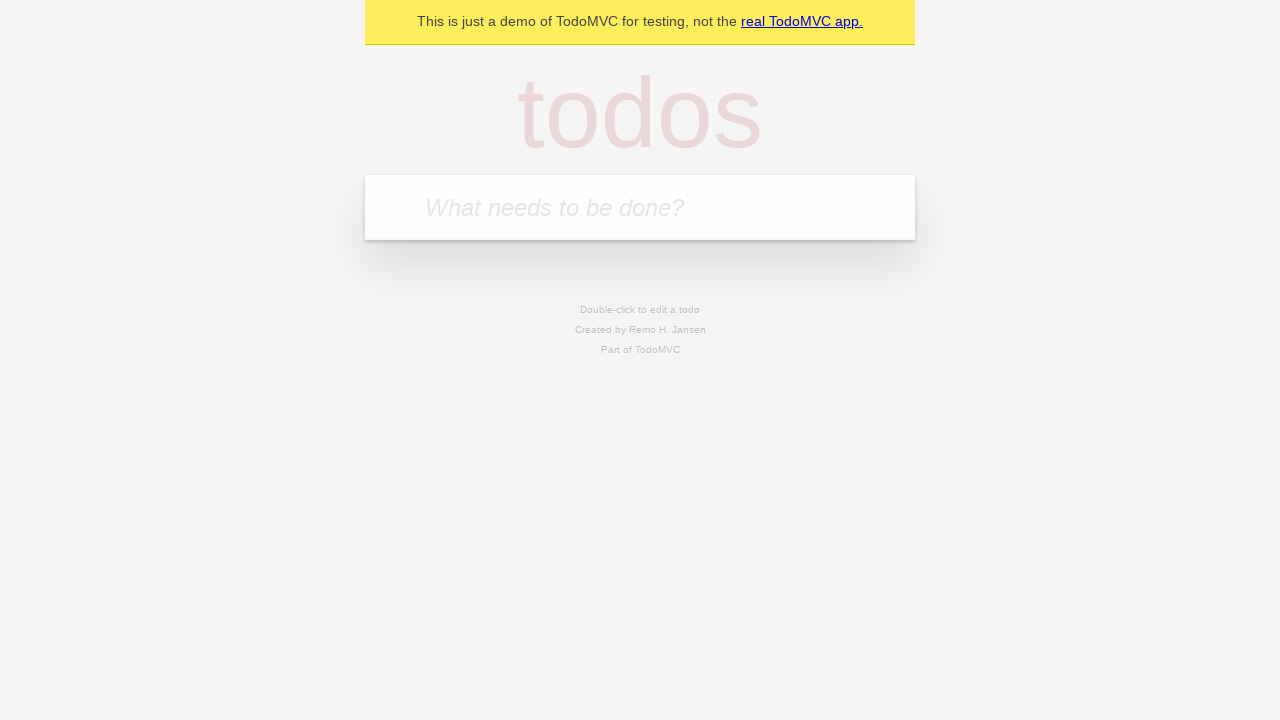

Filled todo input with 'buy some cheese' on internal:attr=[placeholder="What needs to be done?"i]
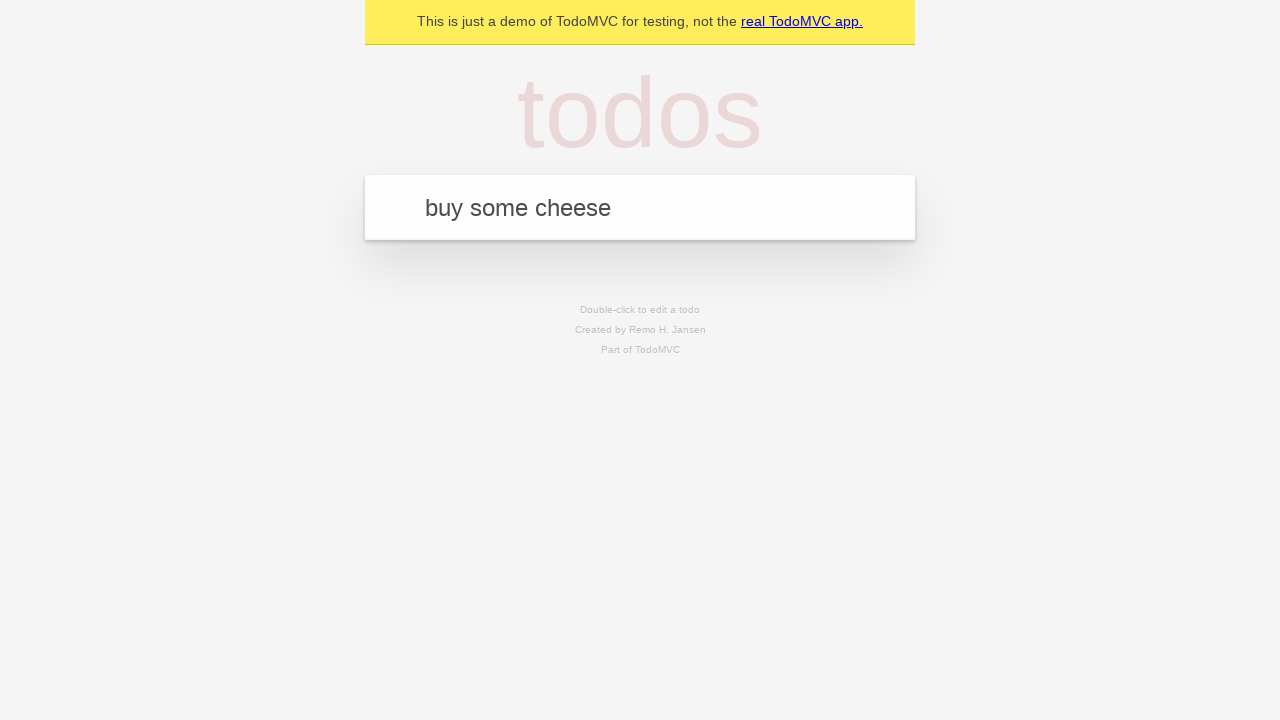

Pressed Enter to add first todo on internal:attr=[placeholder="What needs to be done?"i]
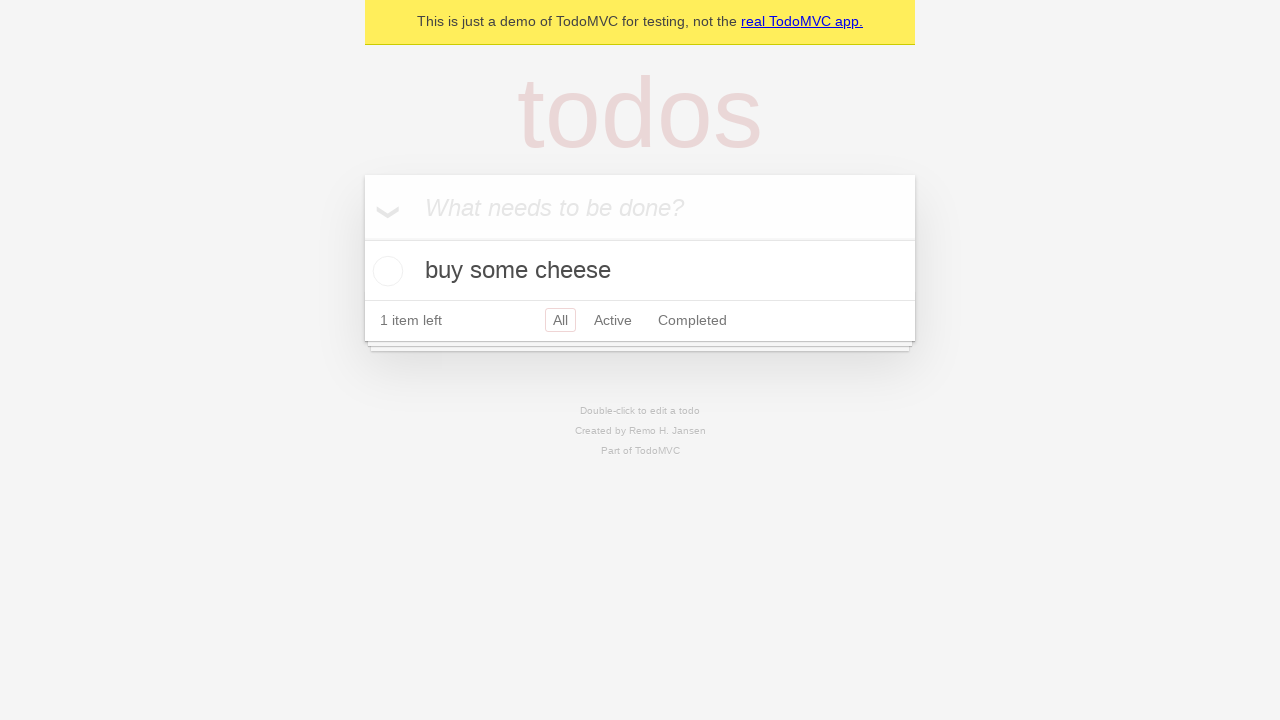

Filled todo input with 'feed the cat' on internal:attr=[placeholder="What needs to be done?"i]
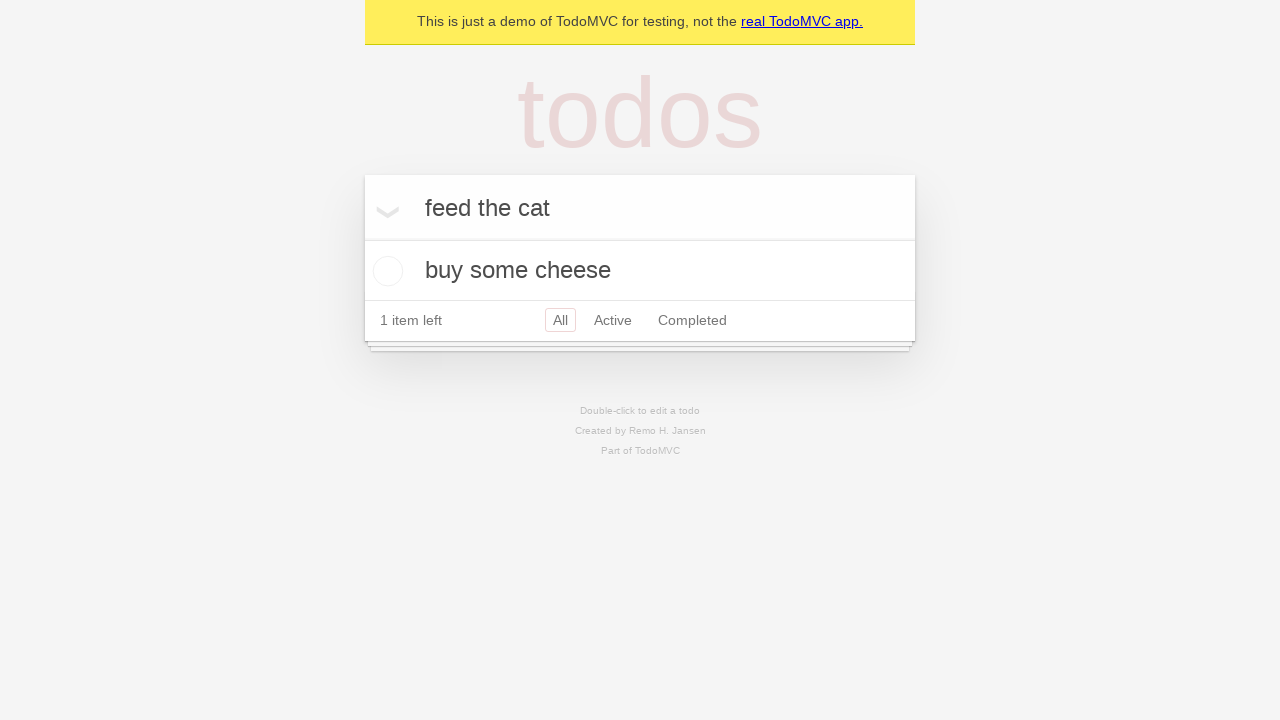

Pressed Enter to add second todo on internal:attr=[placeholder="What needs to be done?"i]
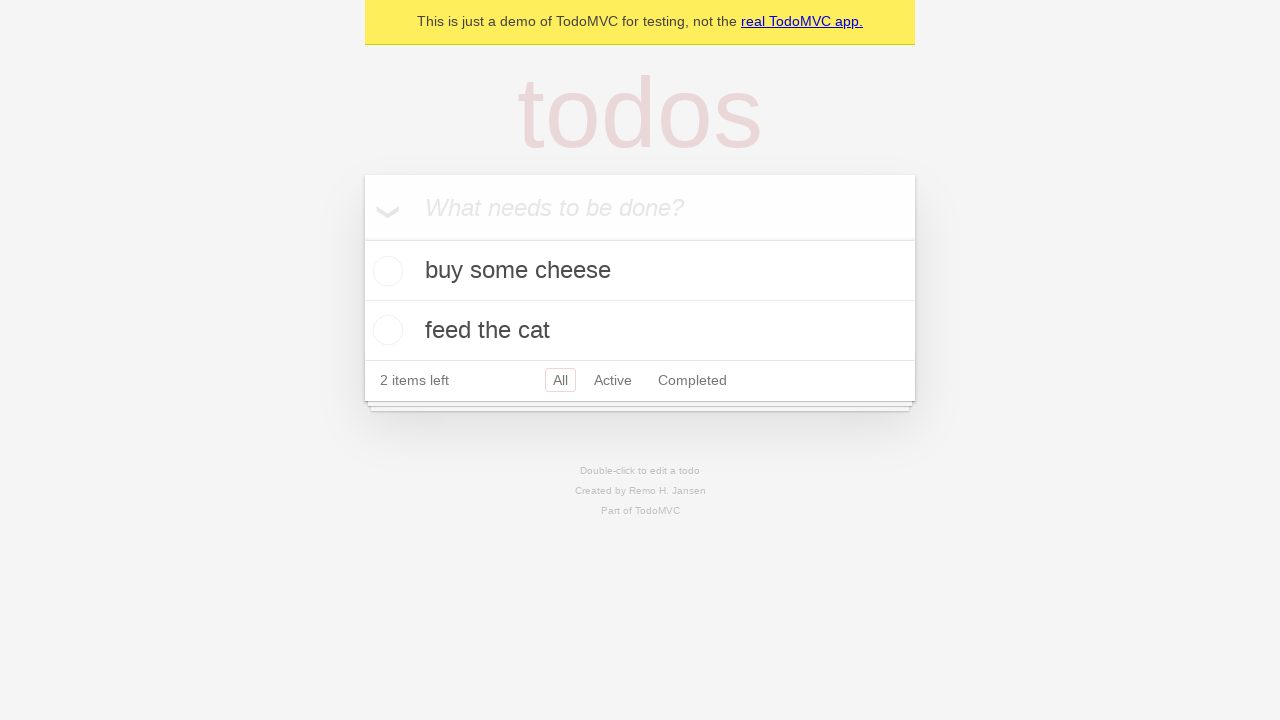

Filled todo input with 'book a doctors appointment' on internal:attr=[placeholder="What needs to be done?"i]
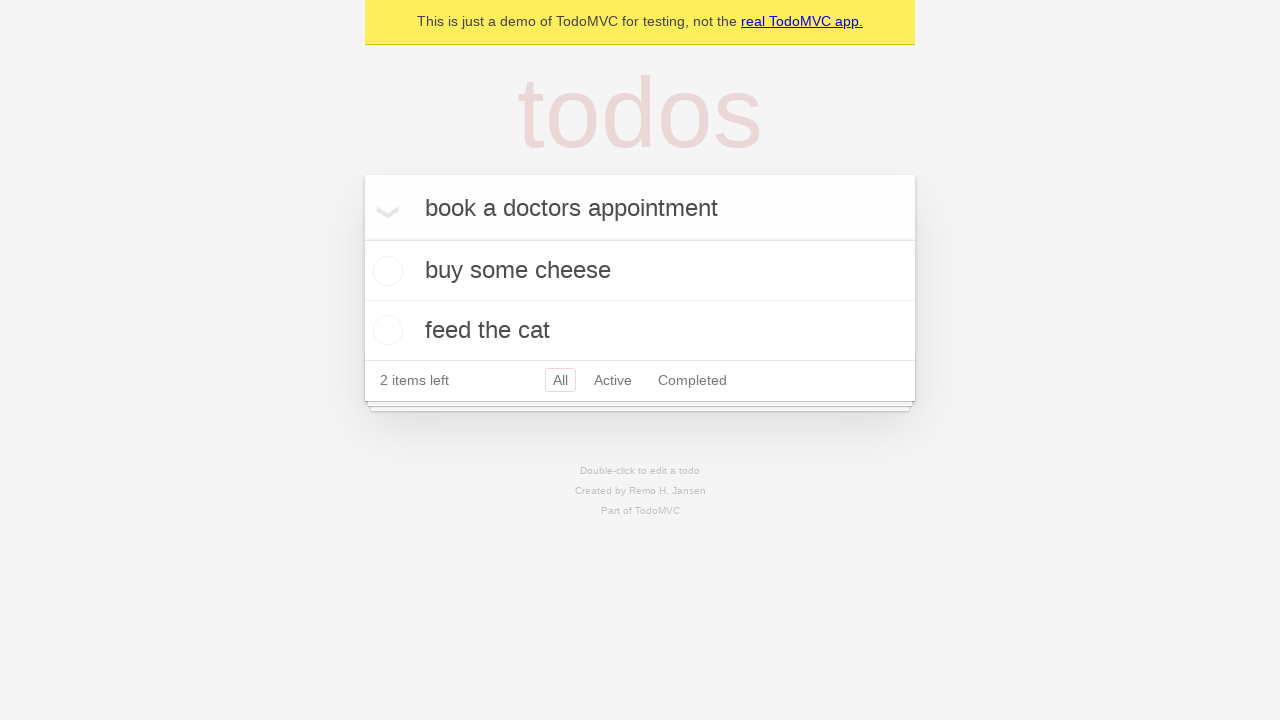

Pressed Enter to add third todo on internal:attr=[placeholder="What needs to be done?"i]
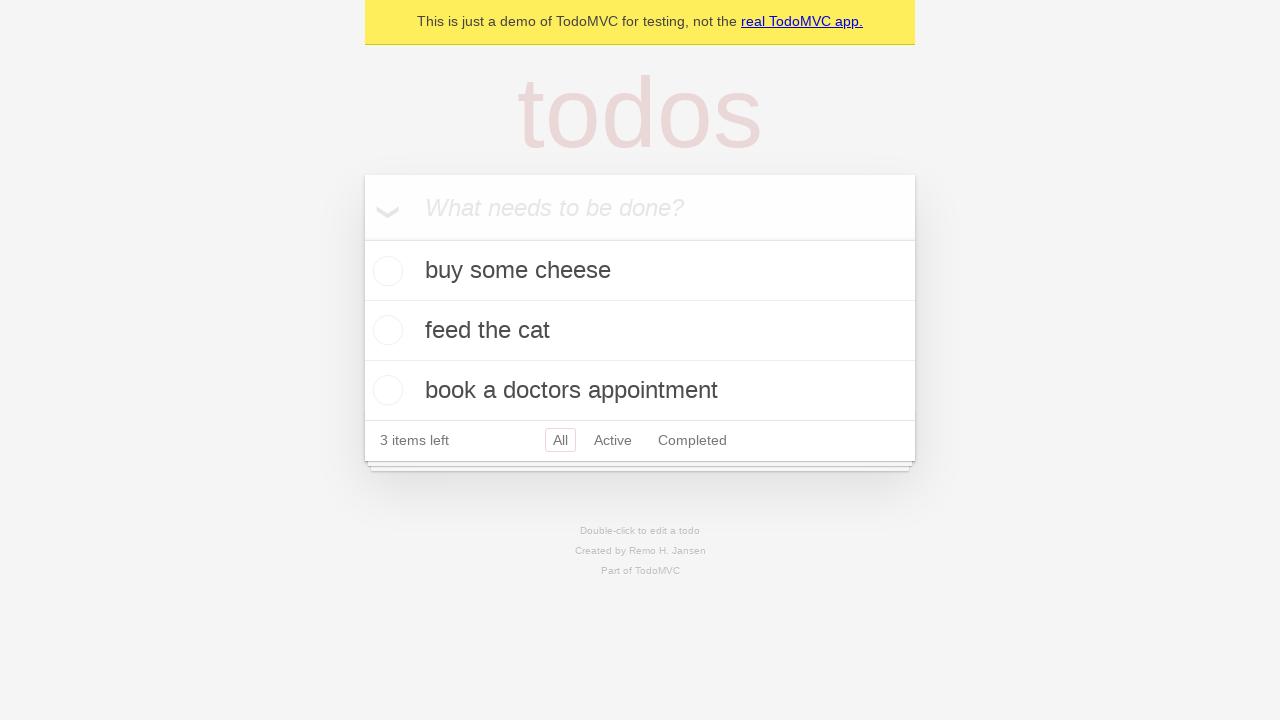

Checked the first todo item as completed at (385, 271) on .todo-list li .toggle >> nth=0
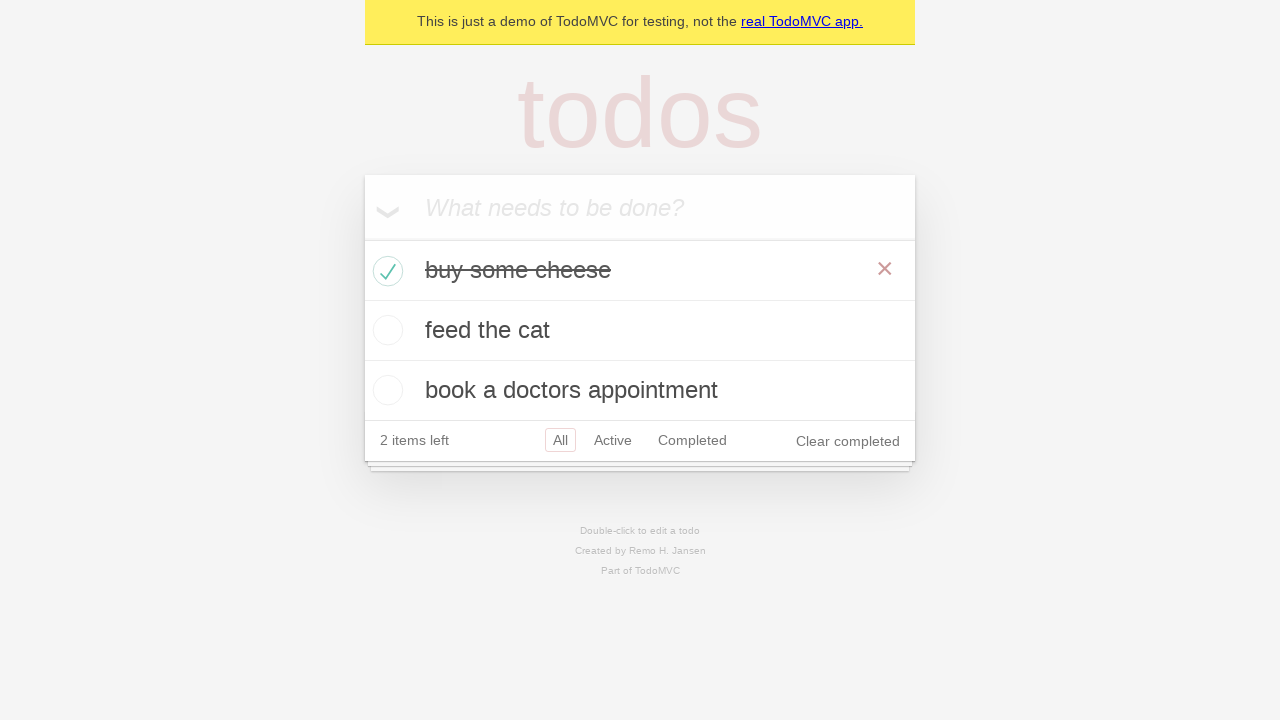

Clear completed button appeared after marking first item as complete
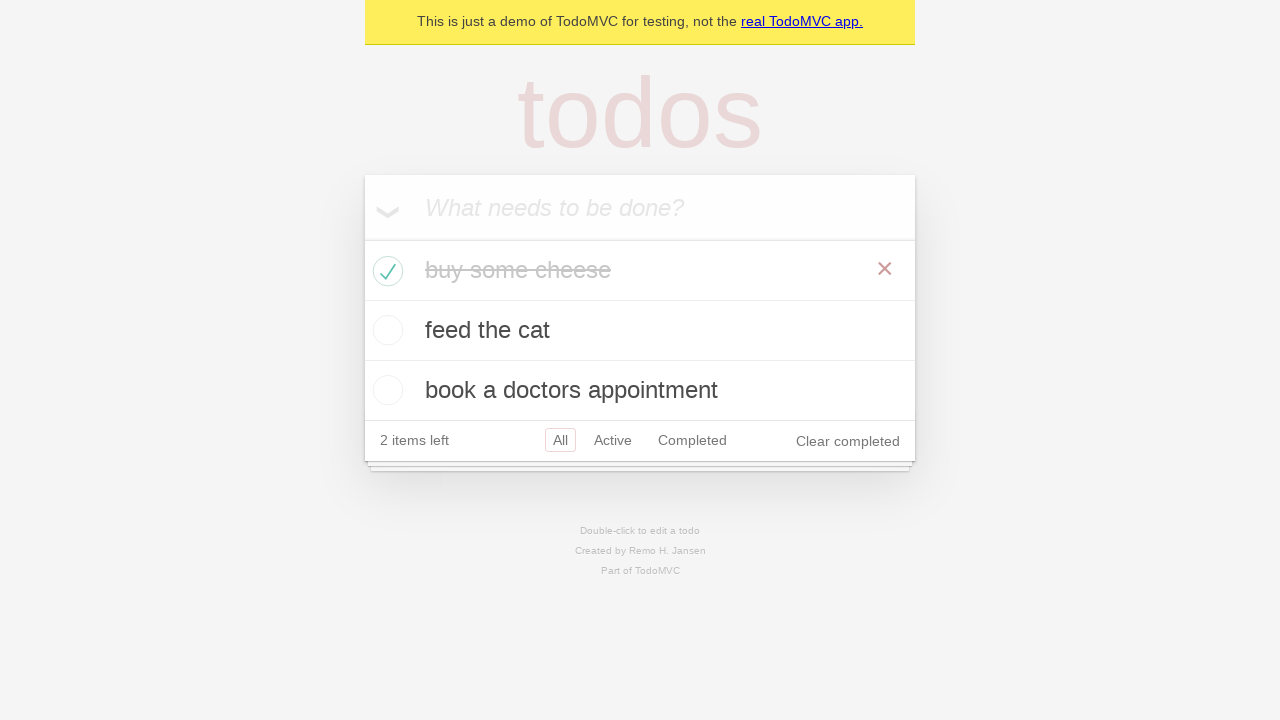

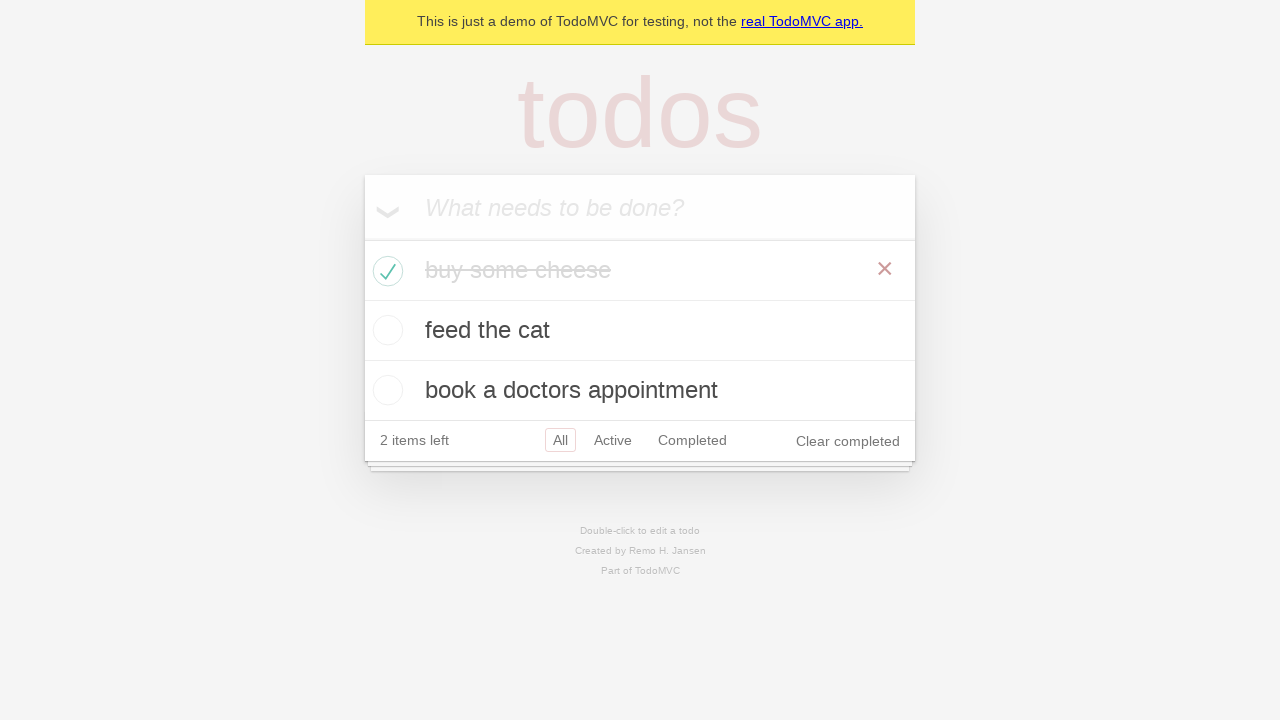